Navigates to Automation Exercise website and verifies the homepage loads correctly by checking the page title

Starting URL: http://automationexercise.com

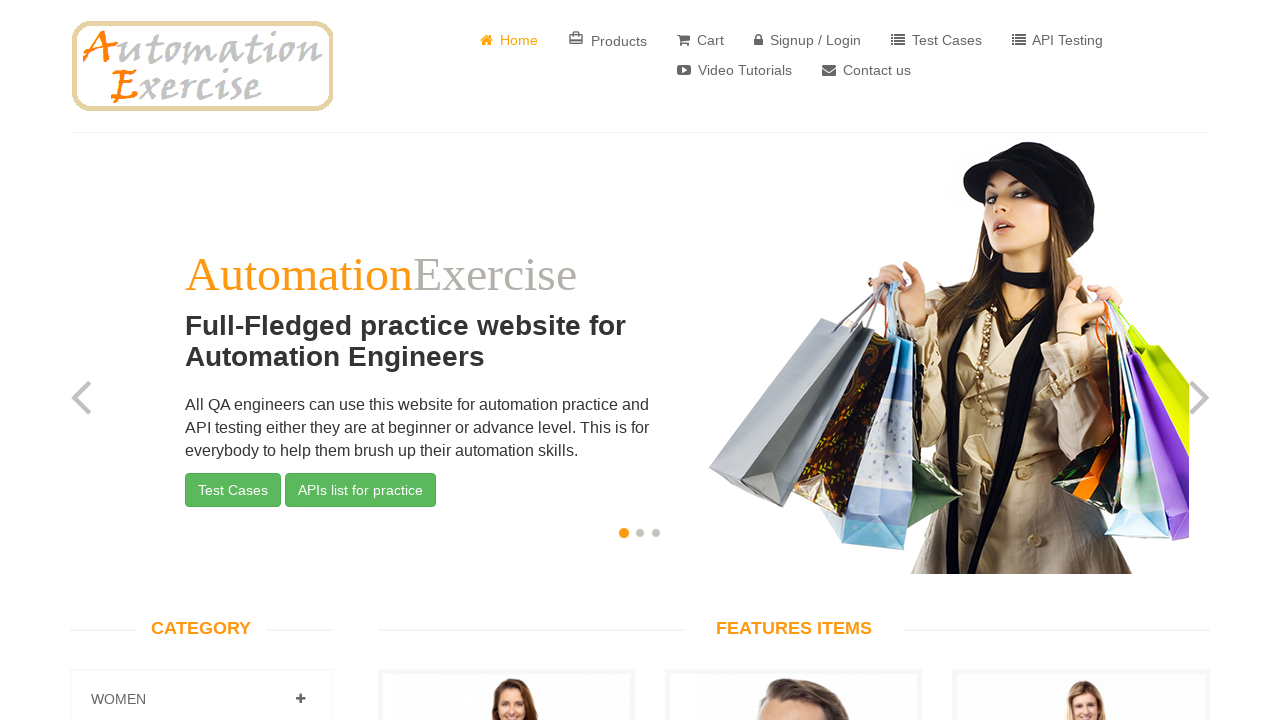

Navigated to http://automationexercise.com
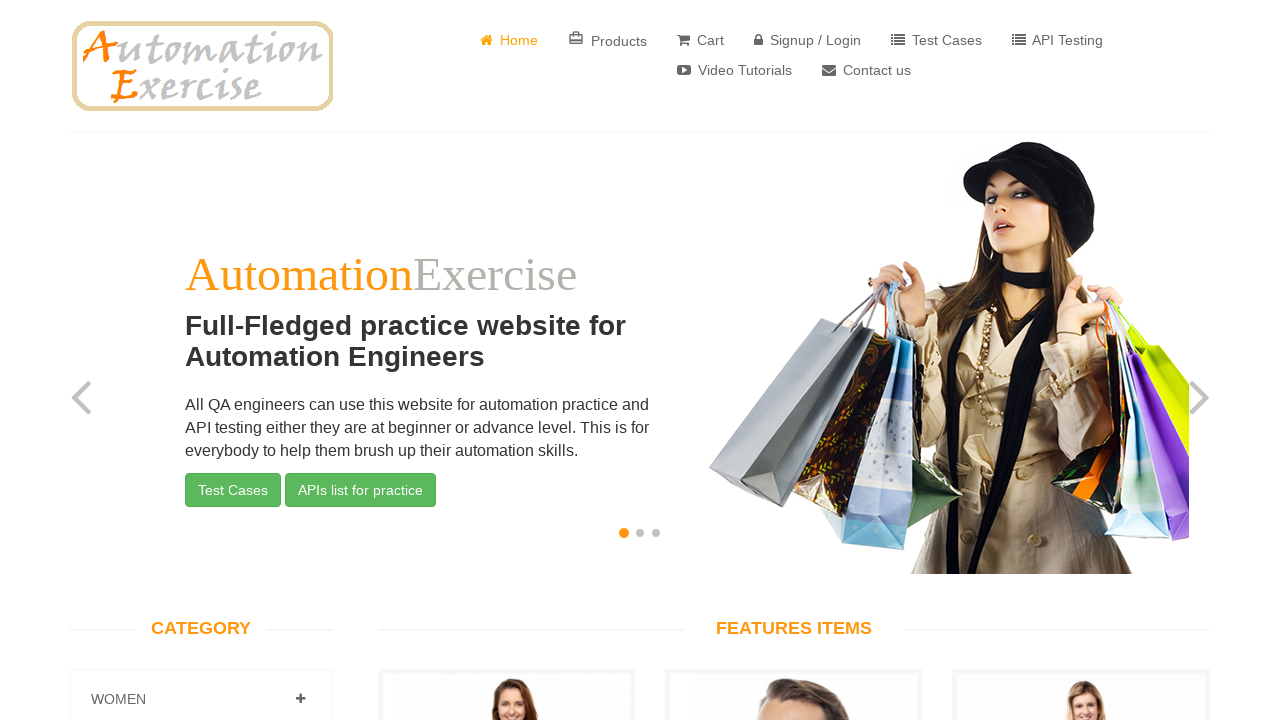

Retrieved page title
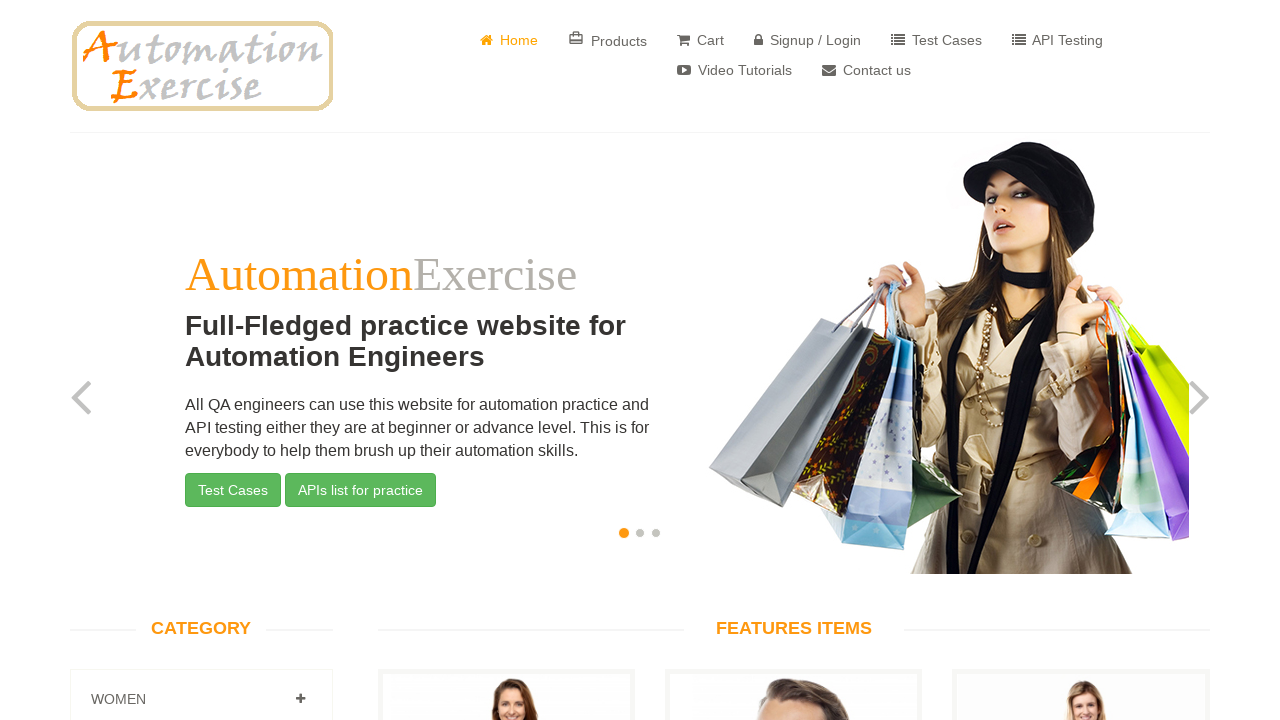

Homepage title verification passed - page title matches 'Automation Exercise'
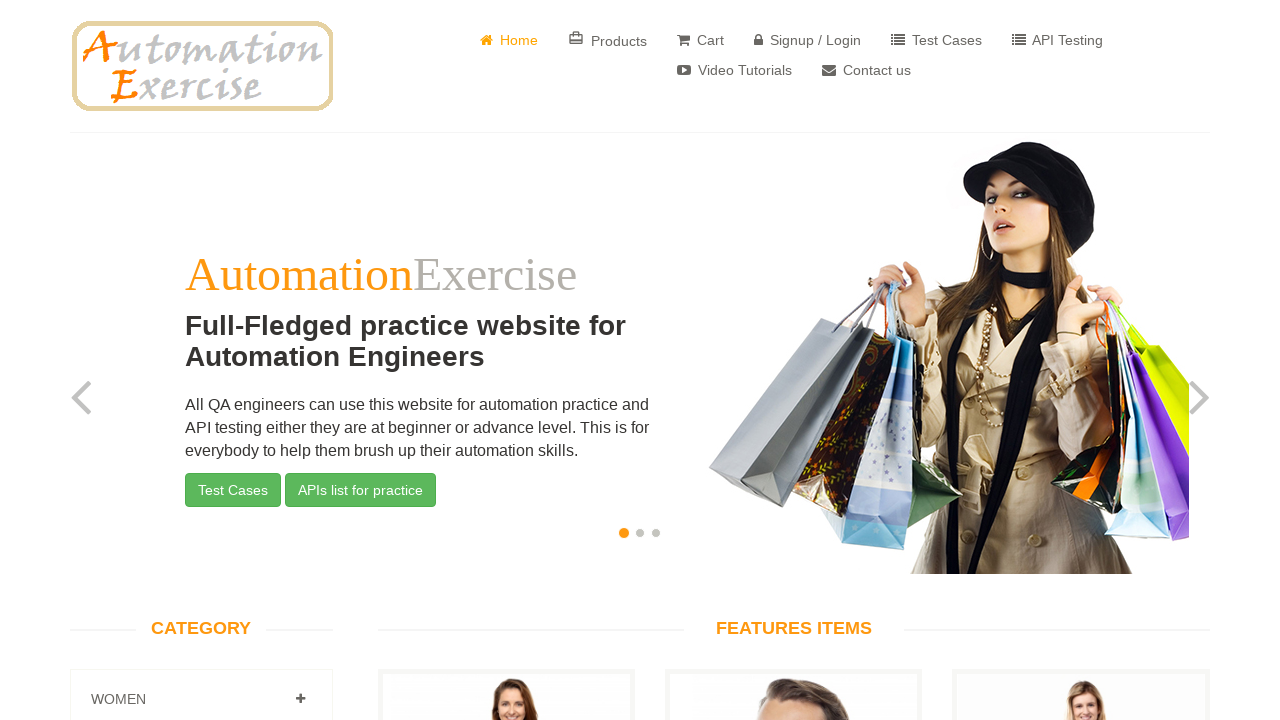

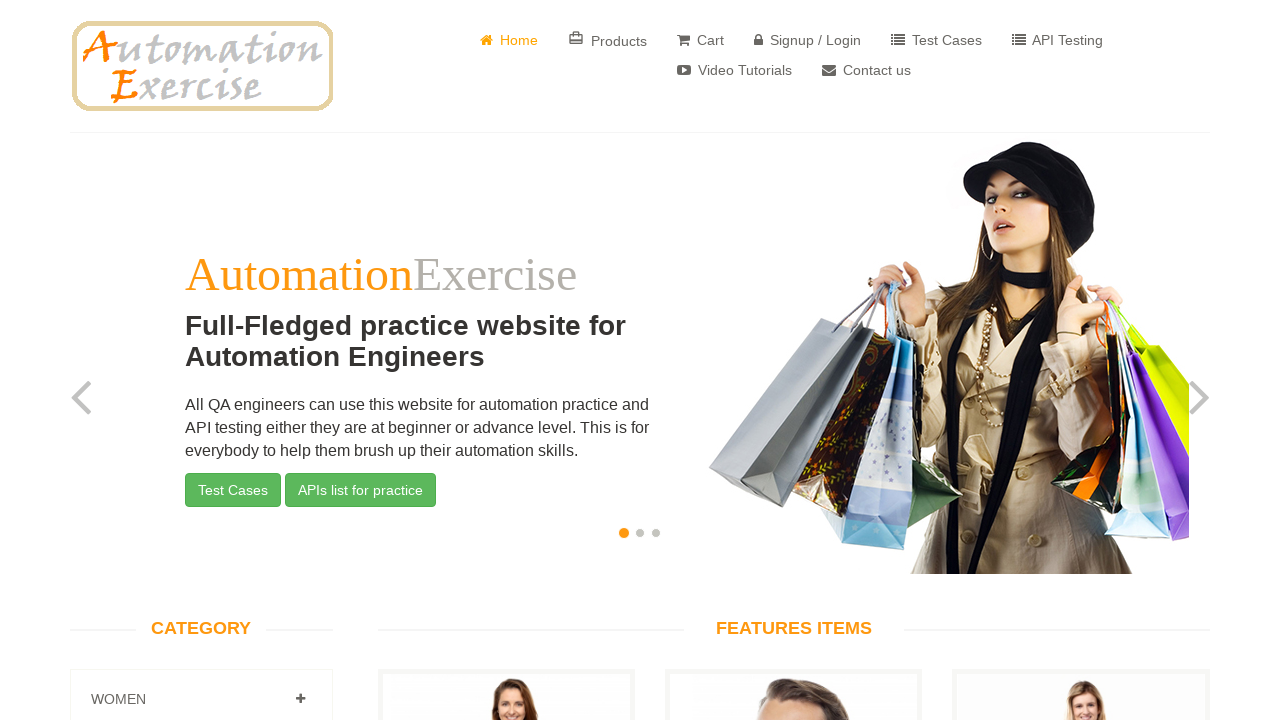